Navigates to MetaTFT comps page and scrolls to load all comp rows using infinite scroll, waiting for content to fully load.

Starting URL: https://www.metatft.com/comps

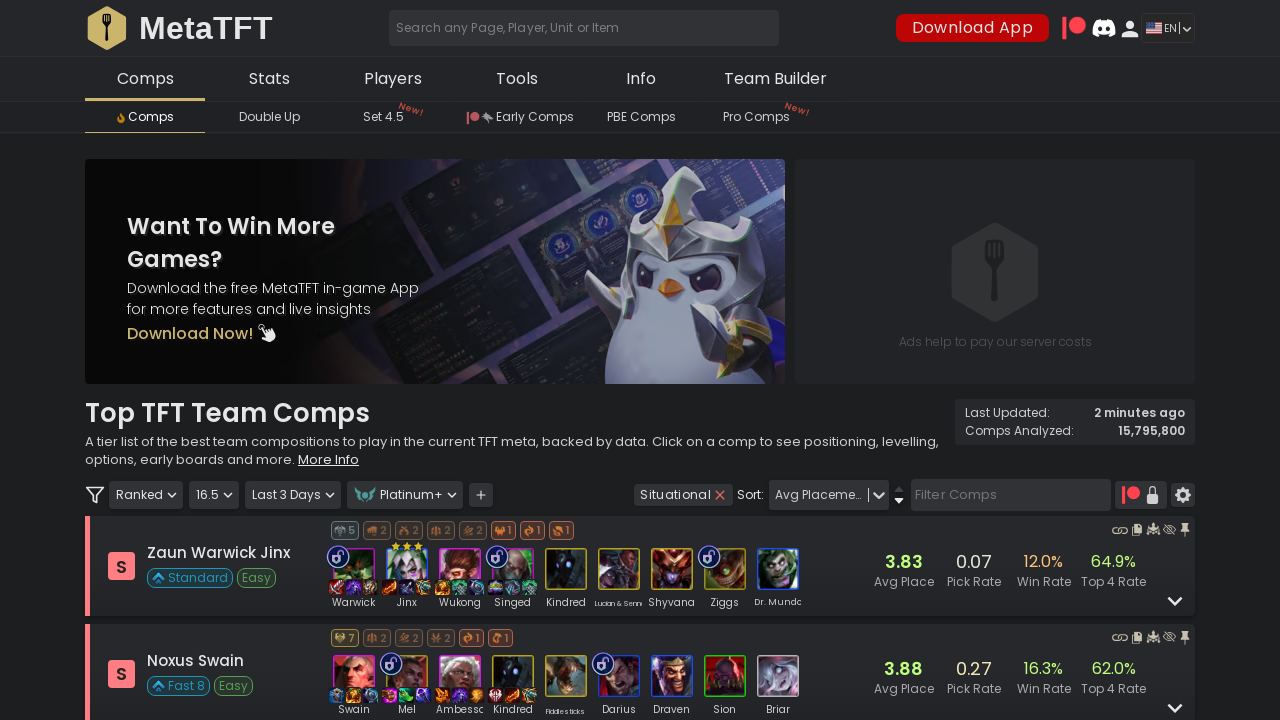

Main MetaTFT layout loaded
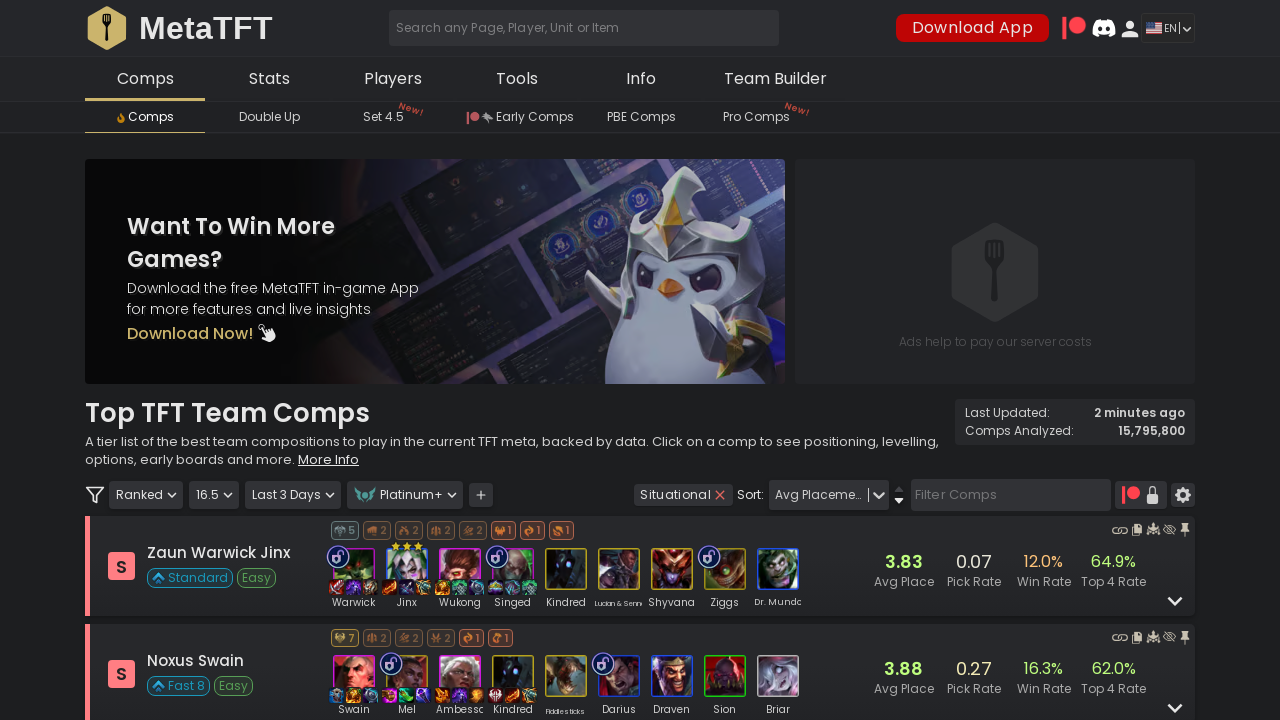

Scrolled to bottom of page
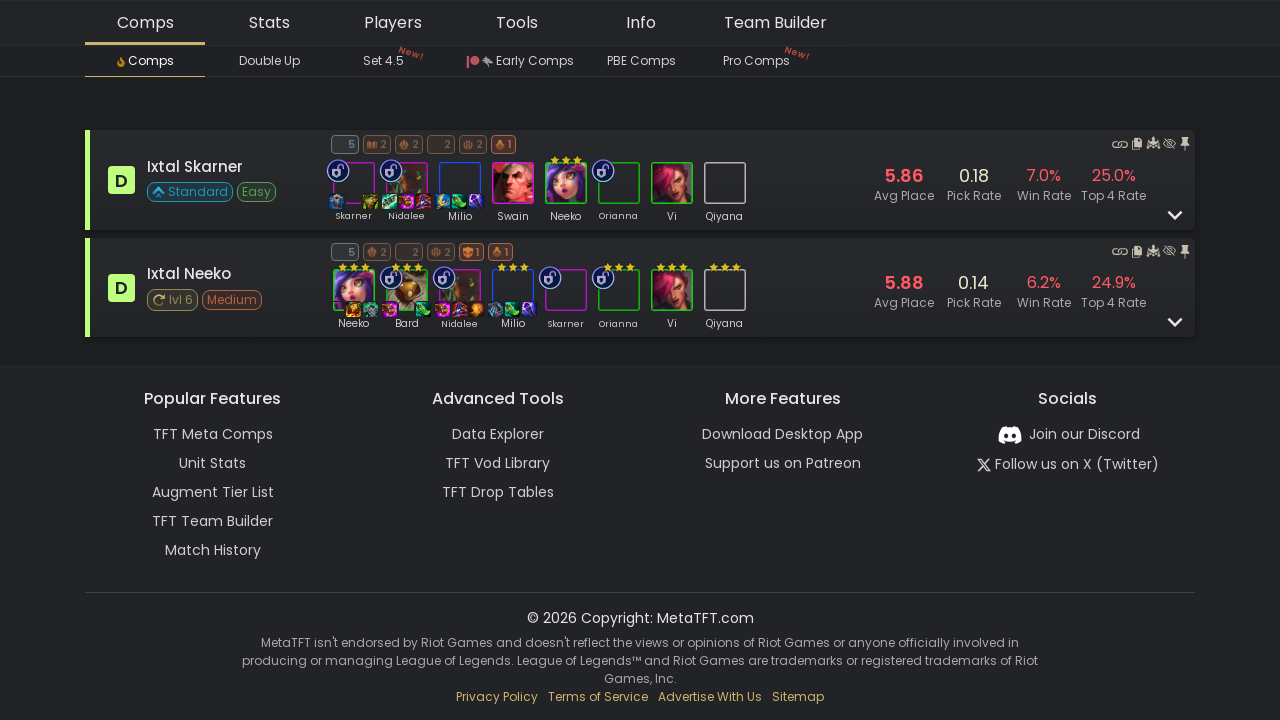

Waited 2 seconds for content to load
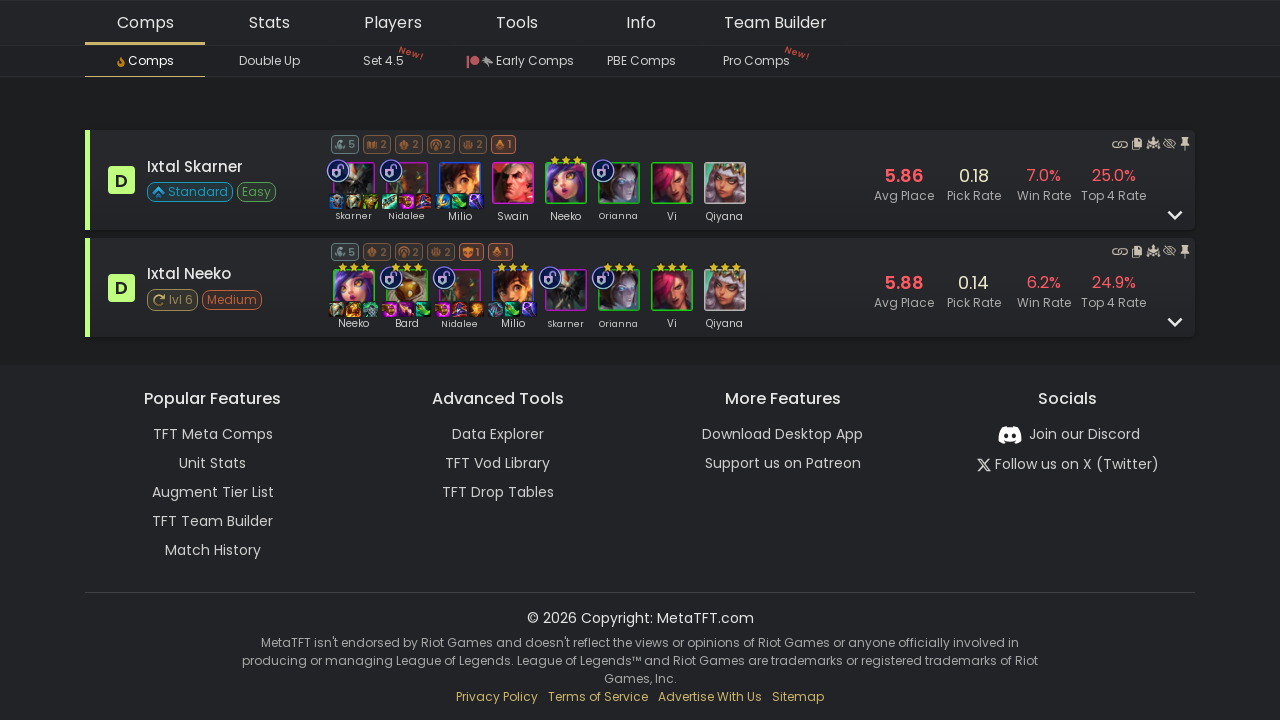

Checked comp row count: 60 rows found
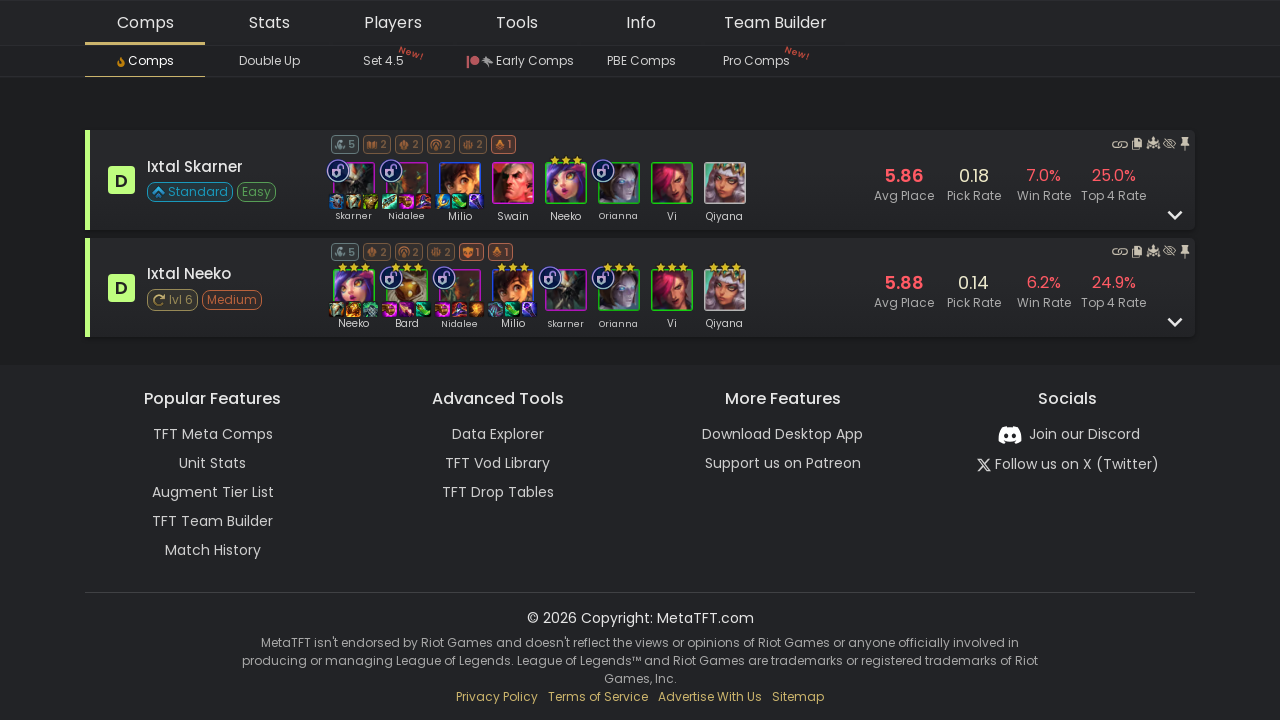

Scrolled to bottom of page
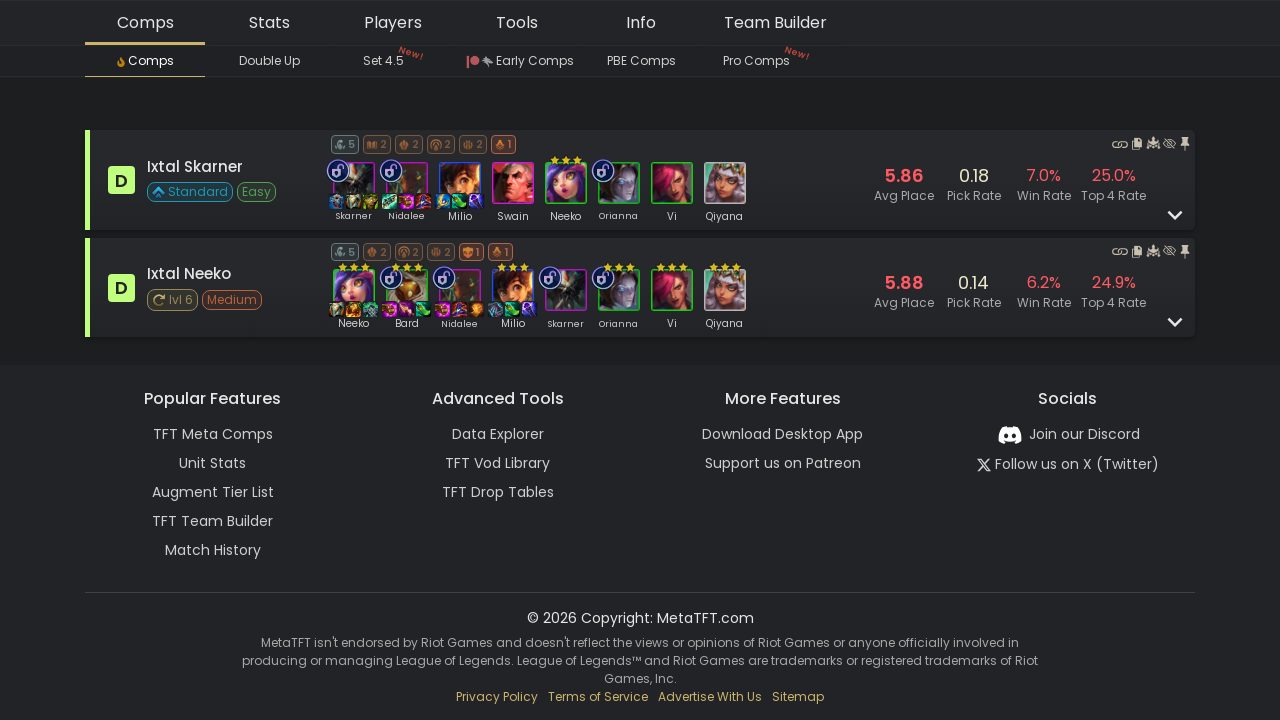

Waited 2 seconds for content to load
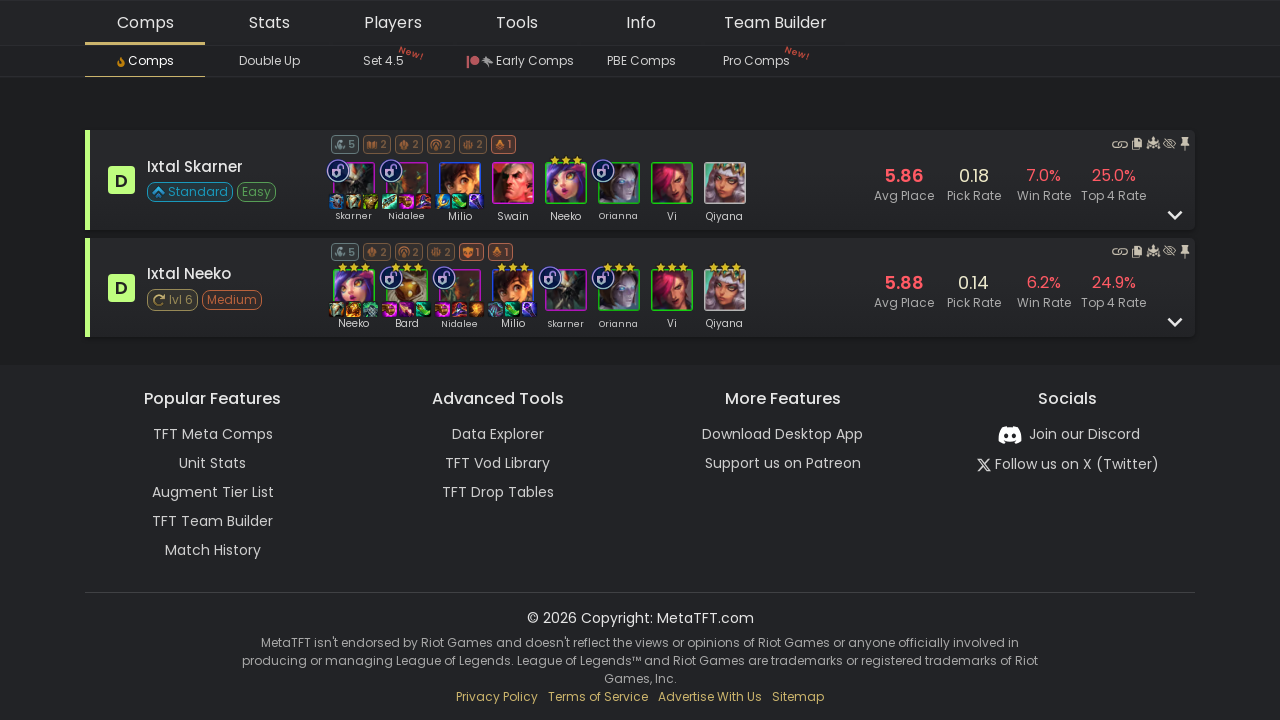

Checked comp row count: 60 rows found
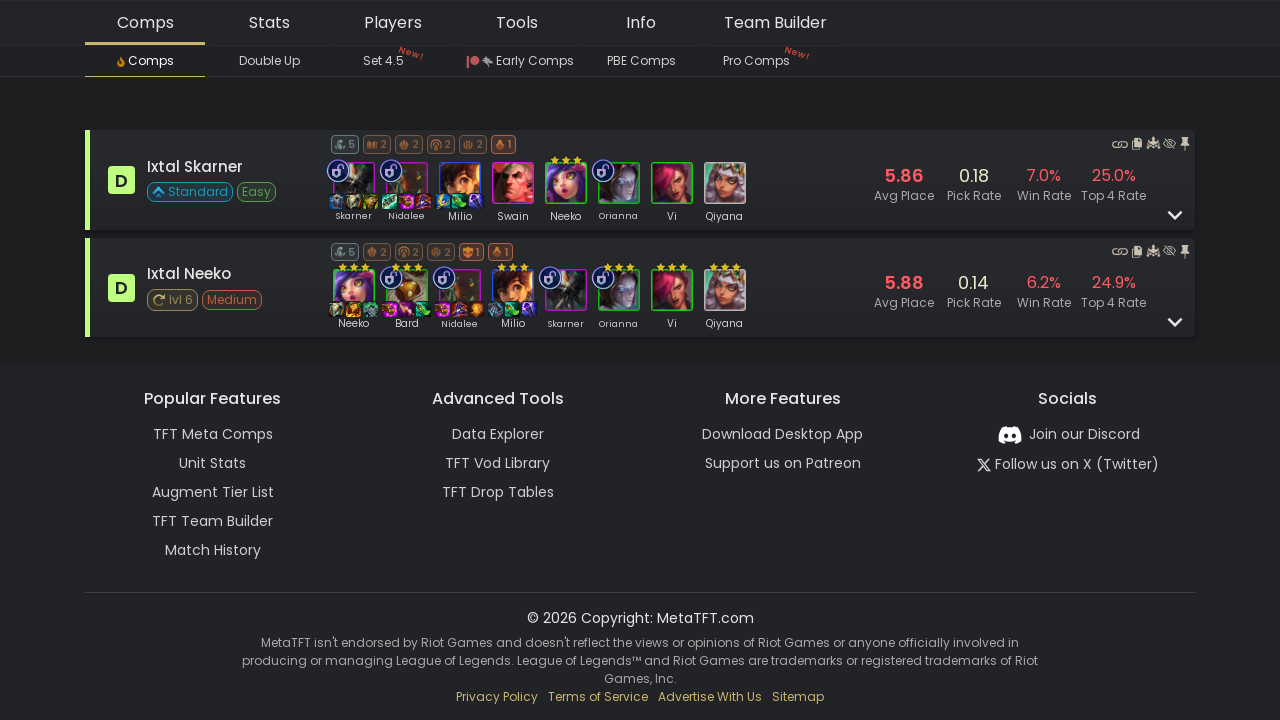

Scrolled to bottom of page
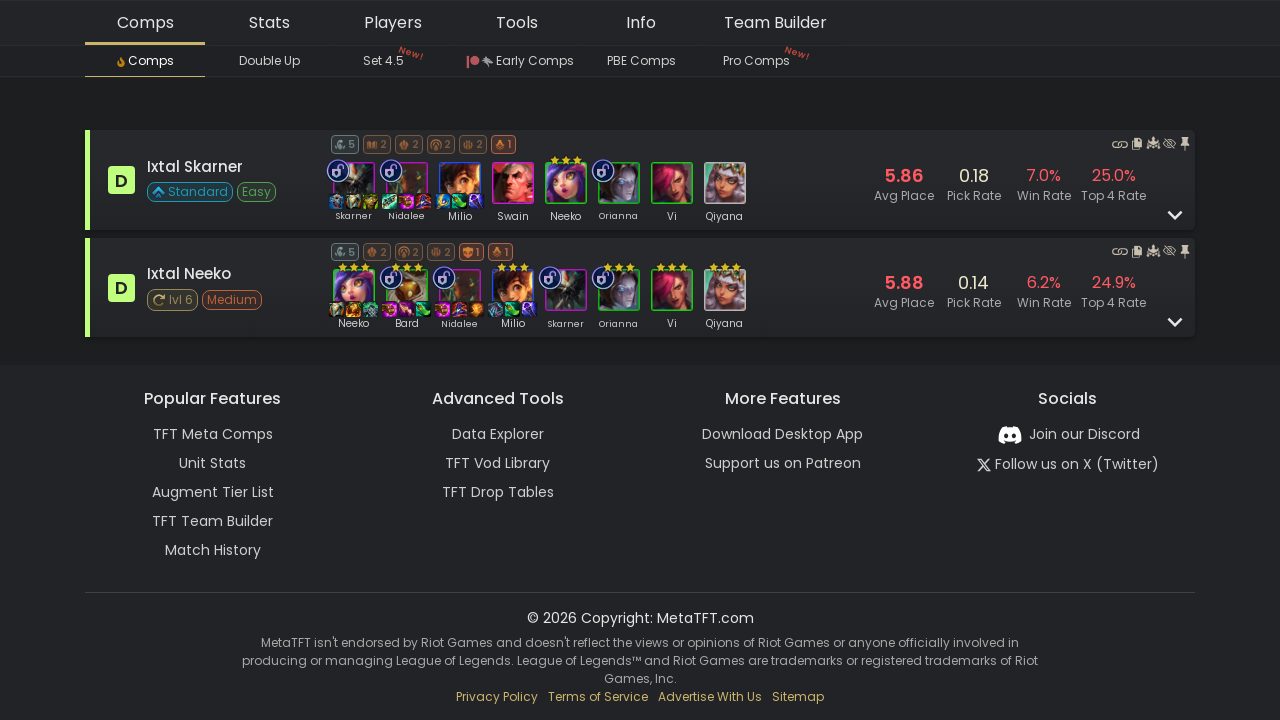

Waited 2 seconds for content to load
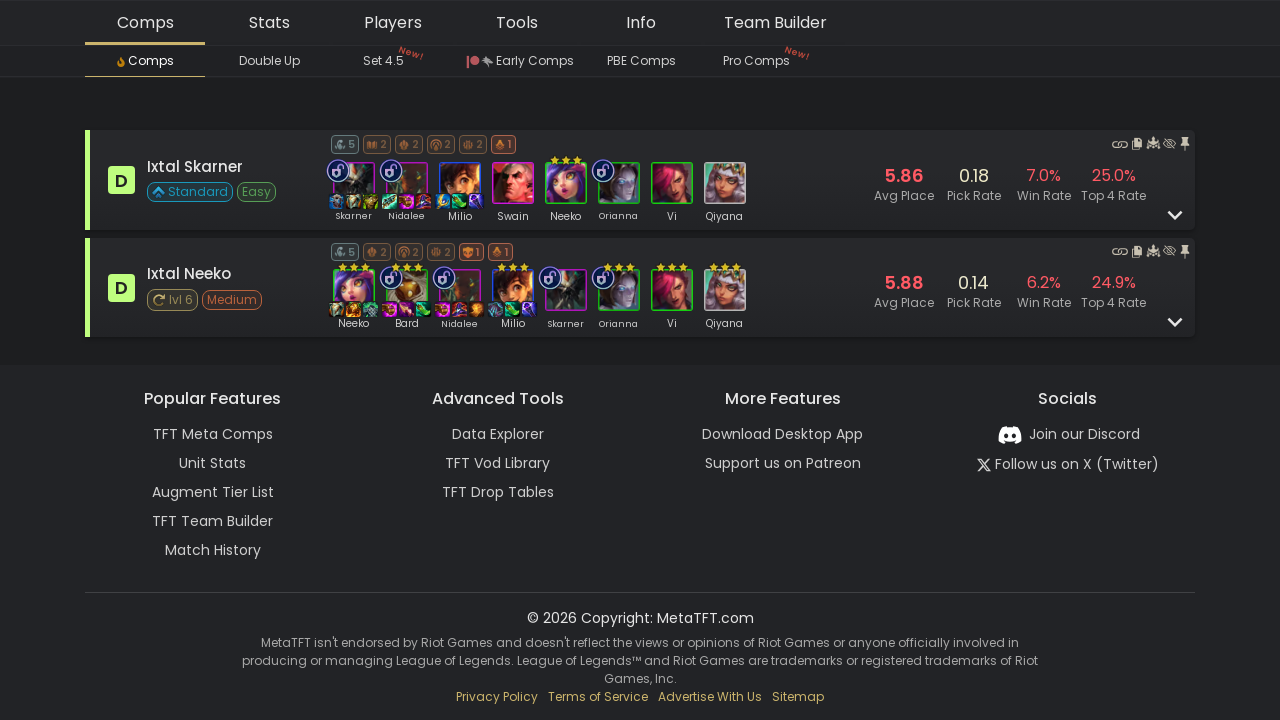

Checked comp row count: 60 rows found
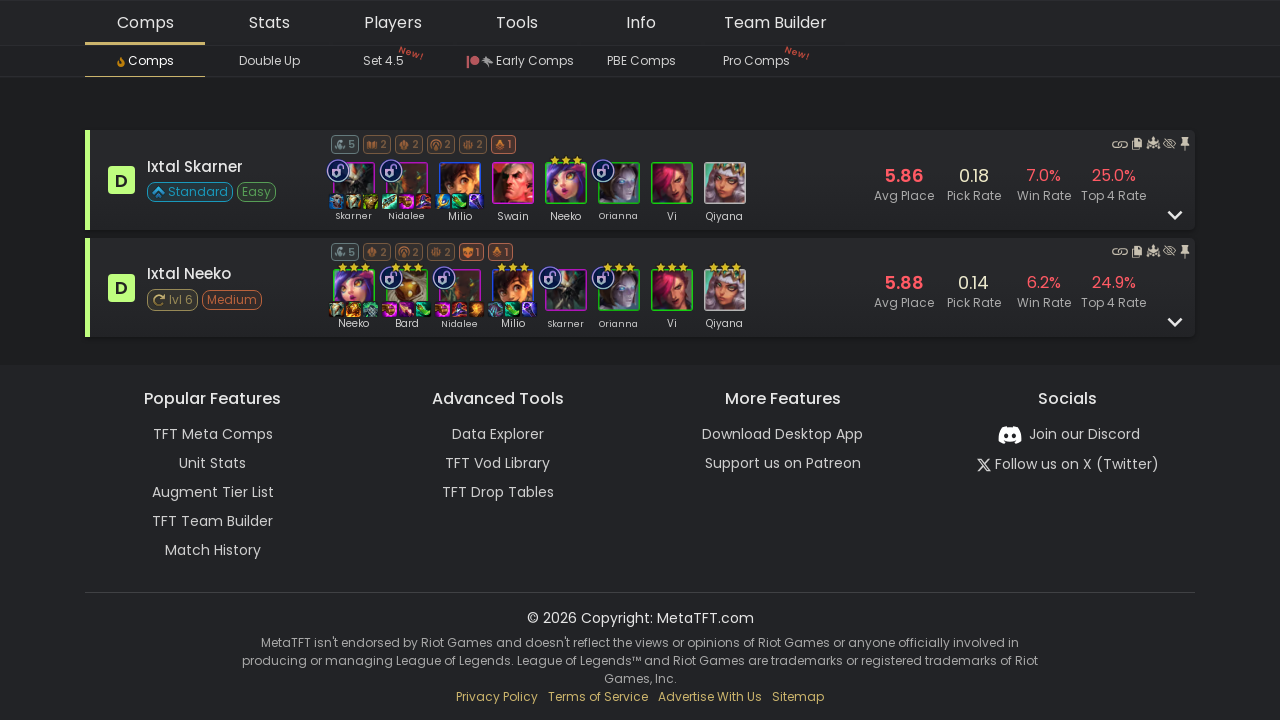

Scrolled to bottom of page
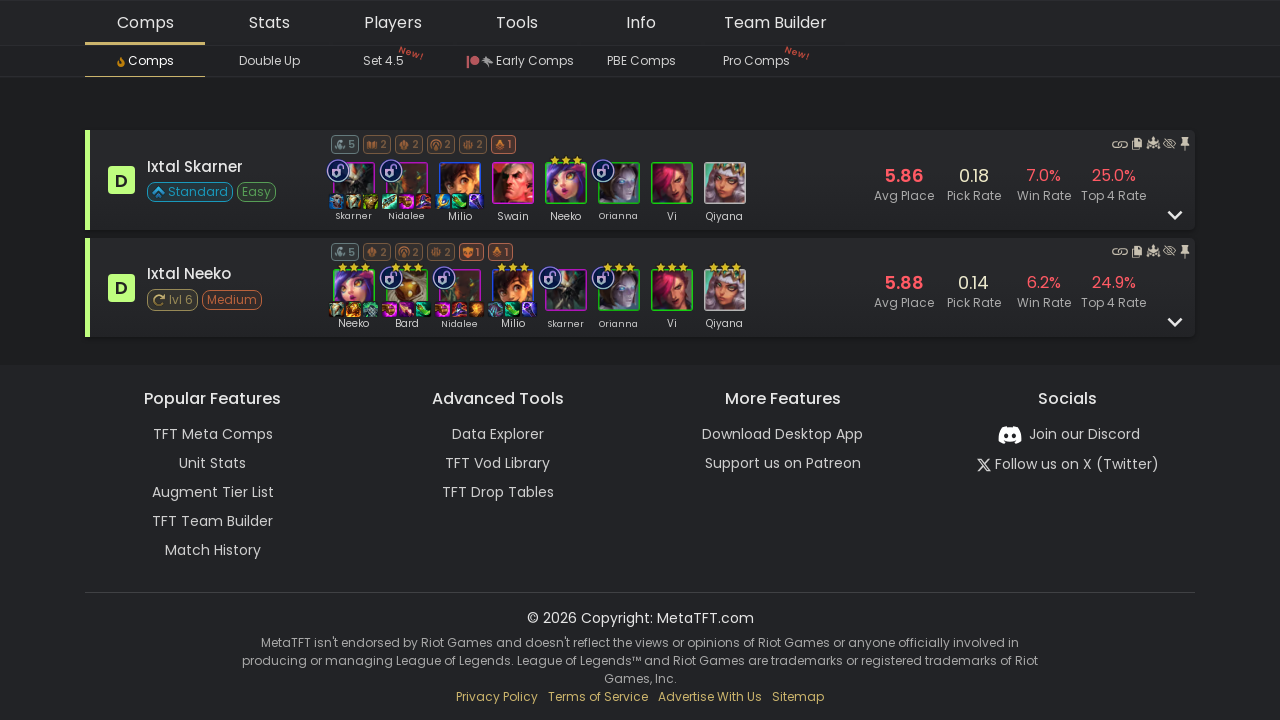

Waited 2 seconds for content to load
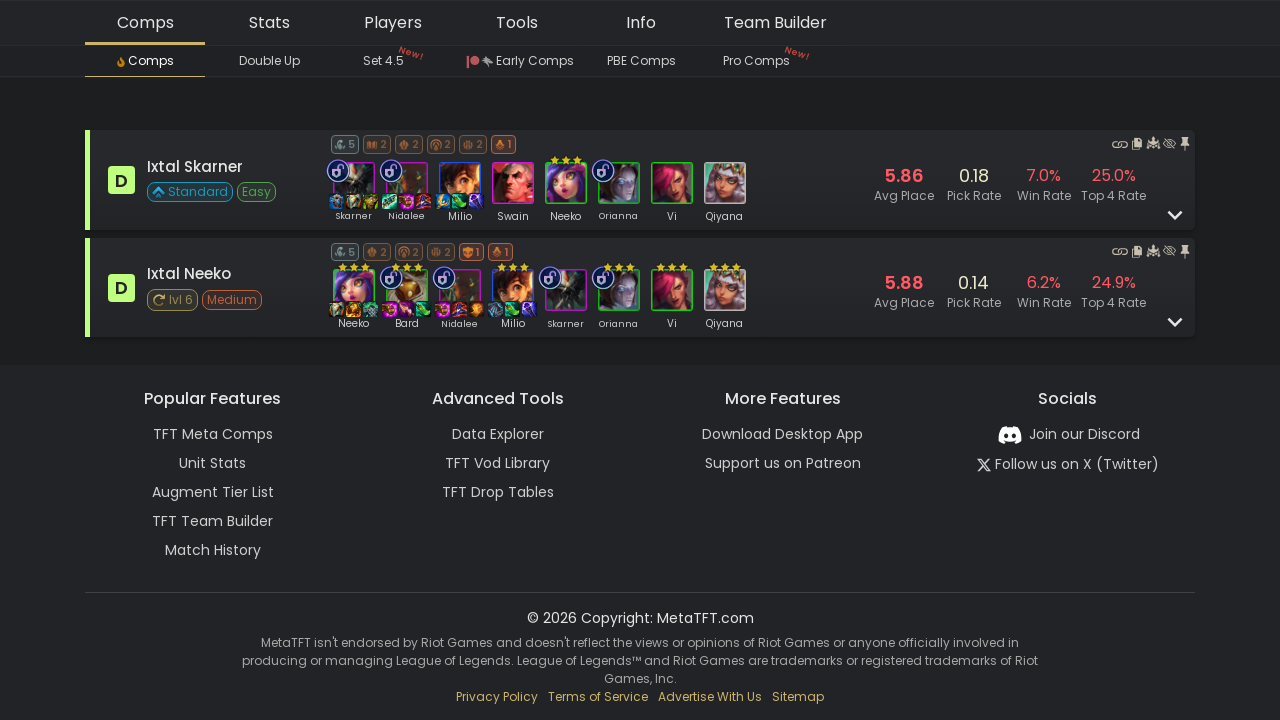

Checked comp row count: 60 rows found
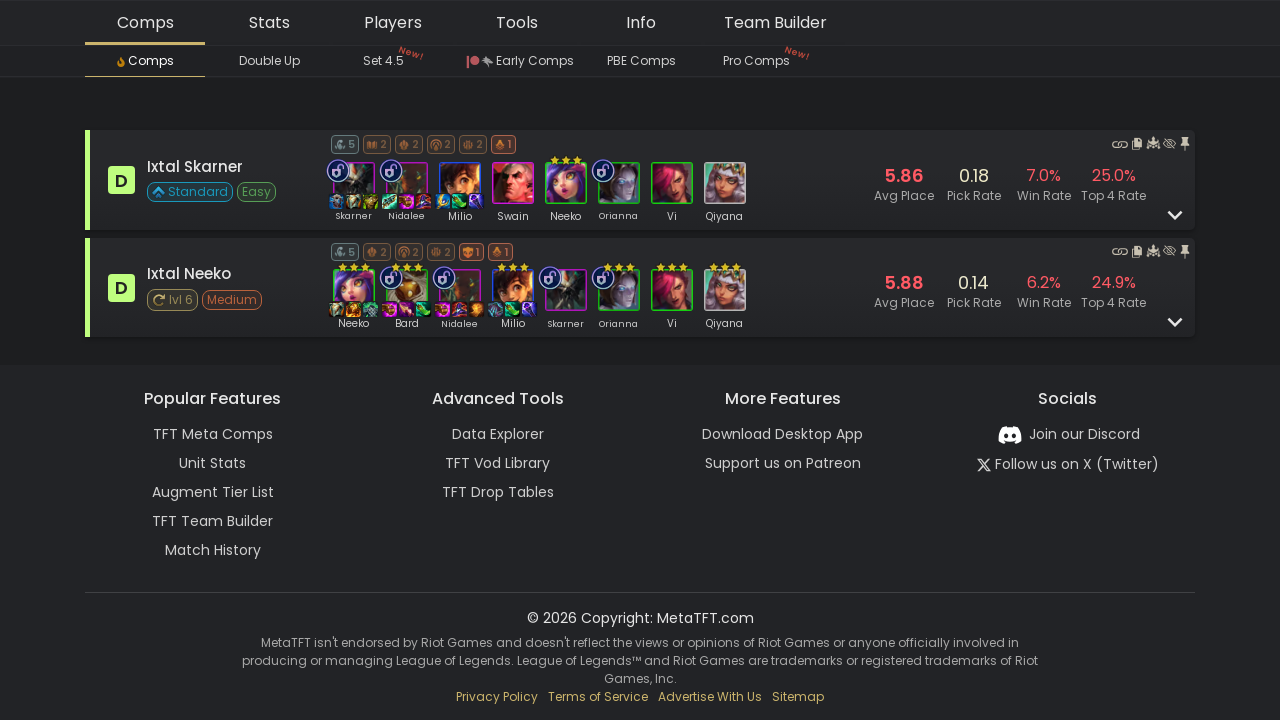

No new content loaded after 3 scroll attempts, stopping infinite scroll
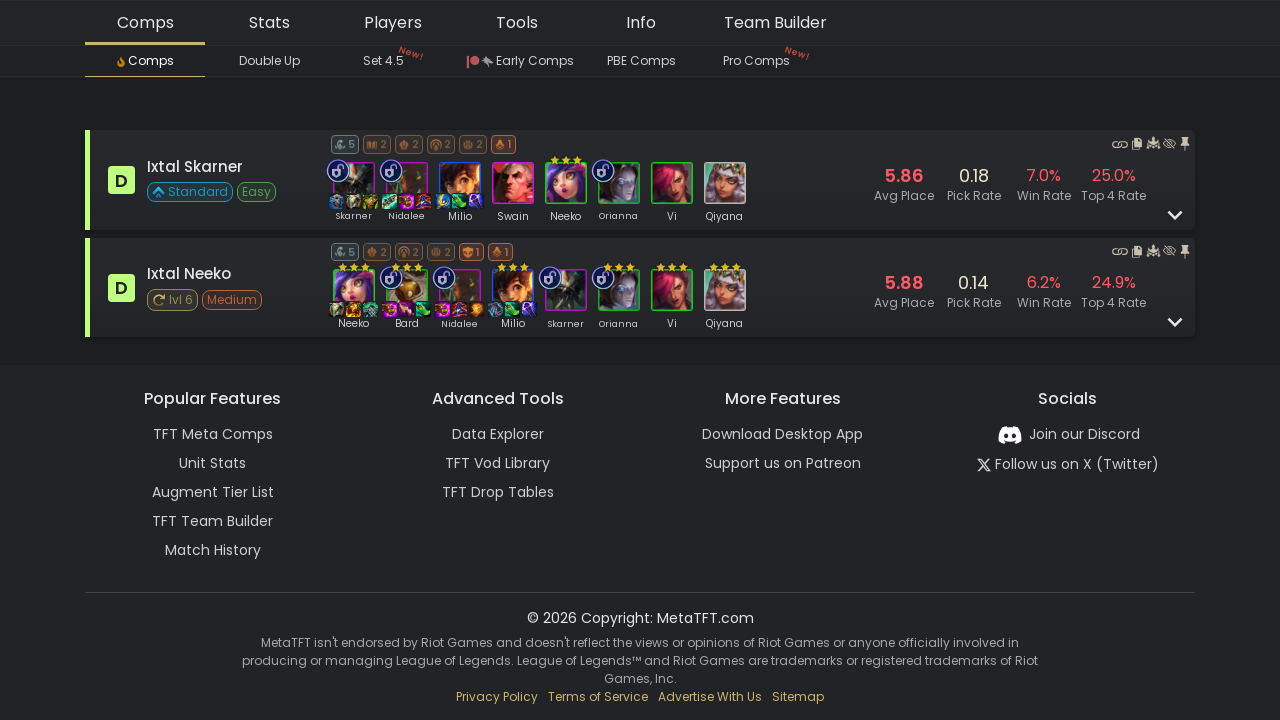

Network became idle, all resources loaded
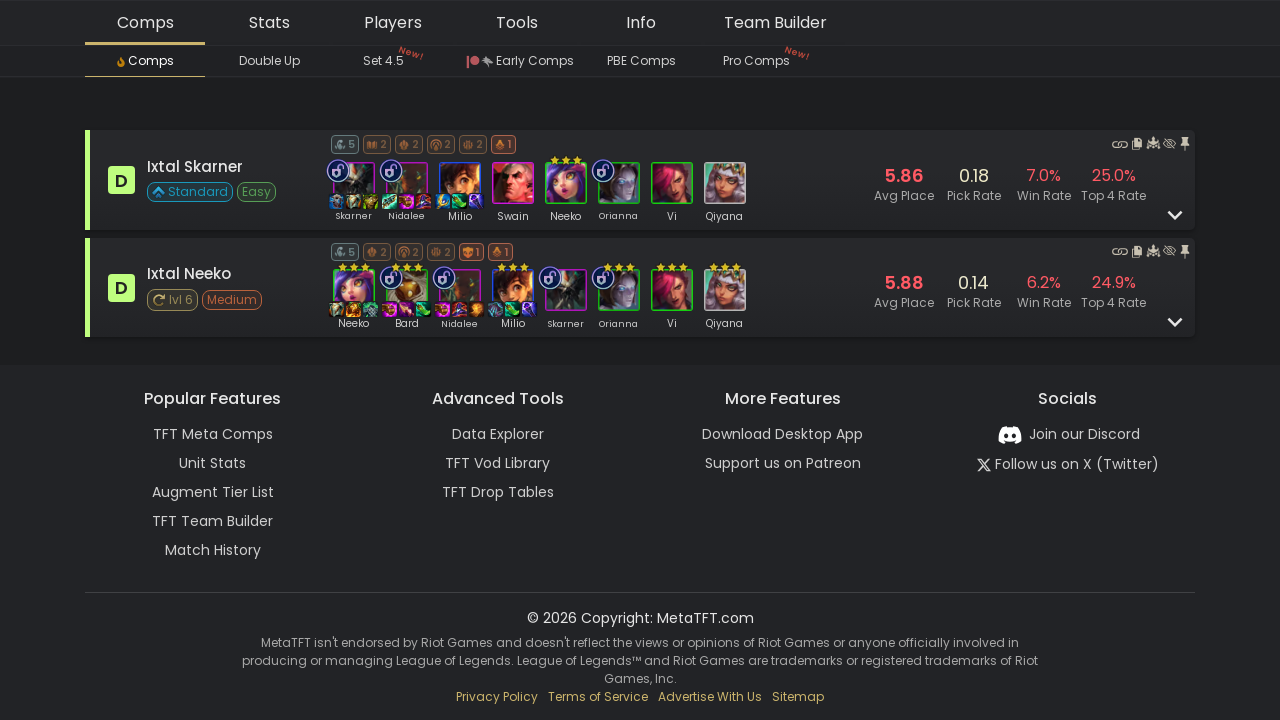

Verified comp rows are present on the page
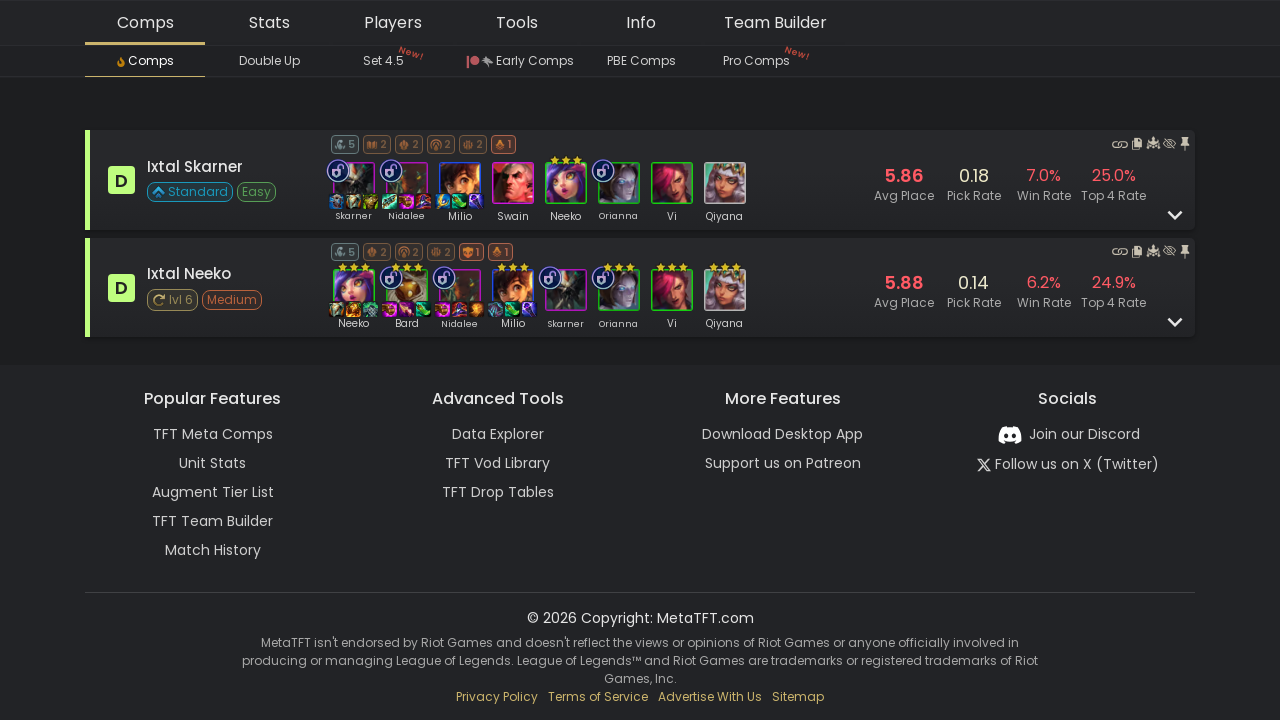

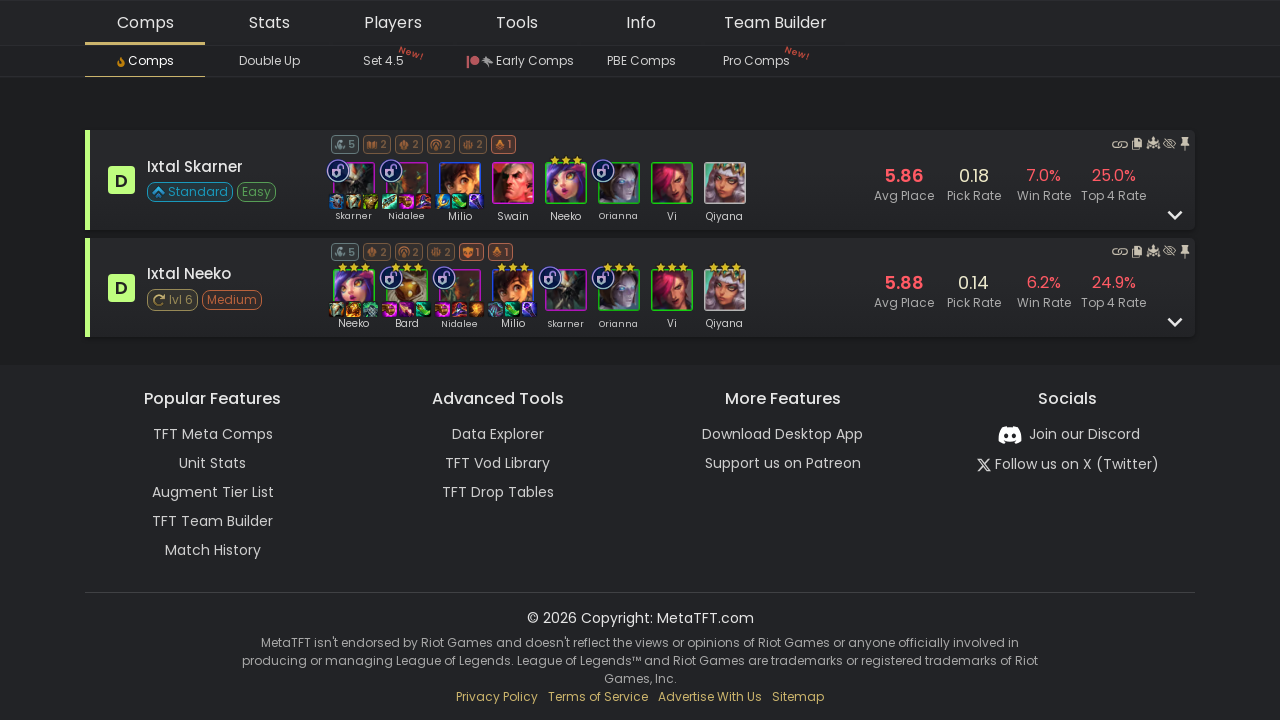